Tests relative locator functionality by finding and clicking a radio button positioned to the right of a label

Starting URL: https://awesomeqa.com/practice.html

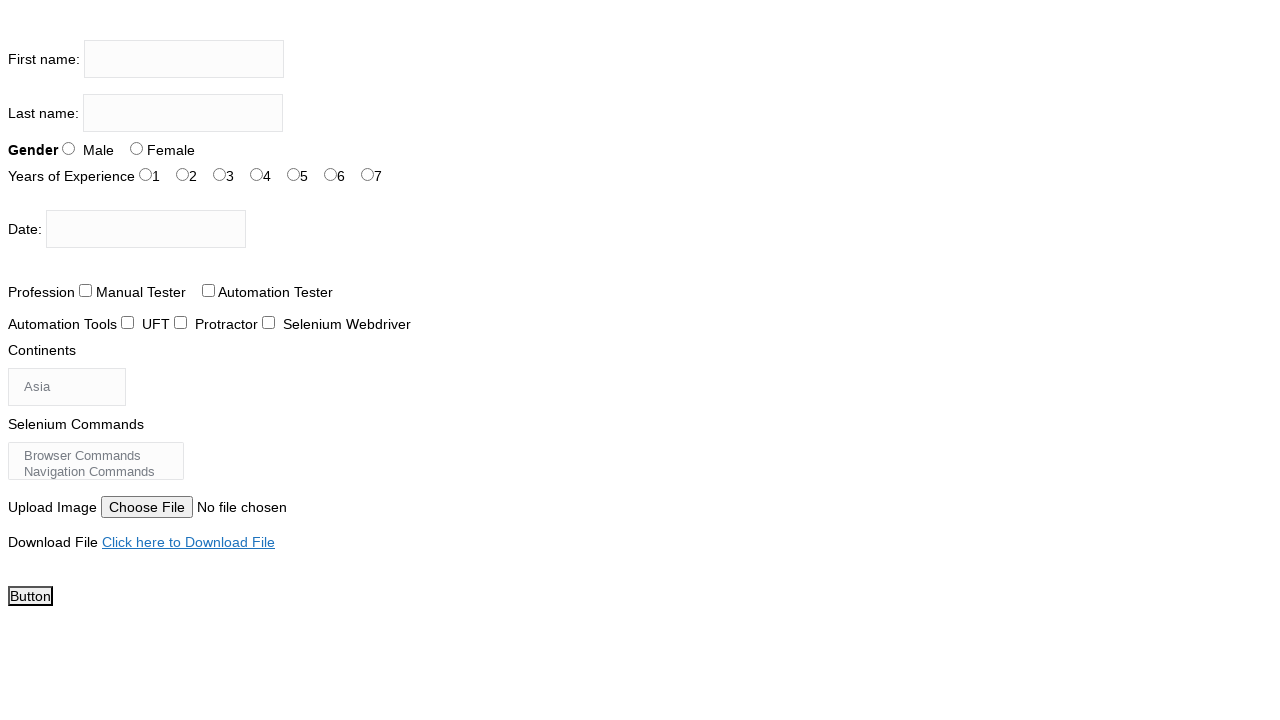

Navigated to practice.html
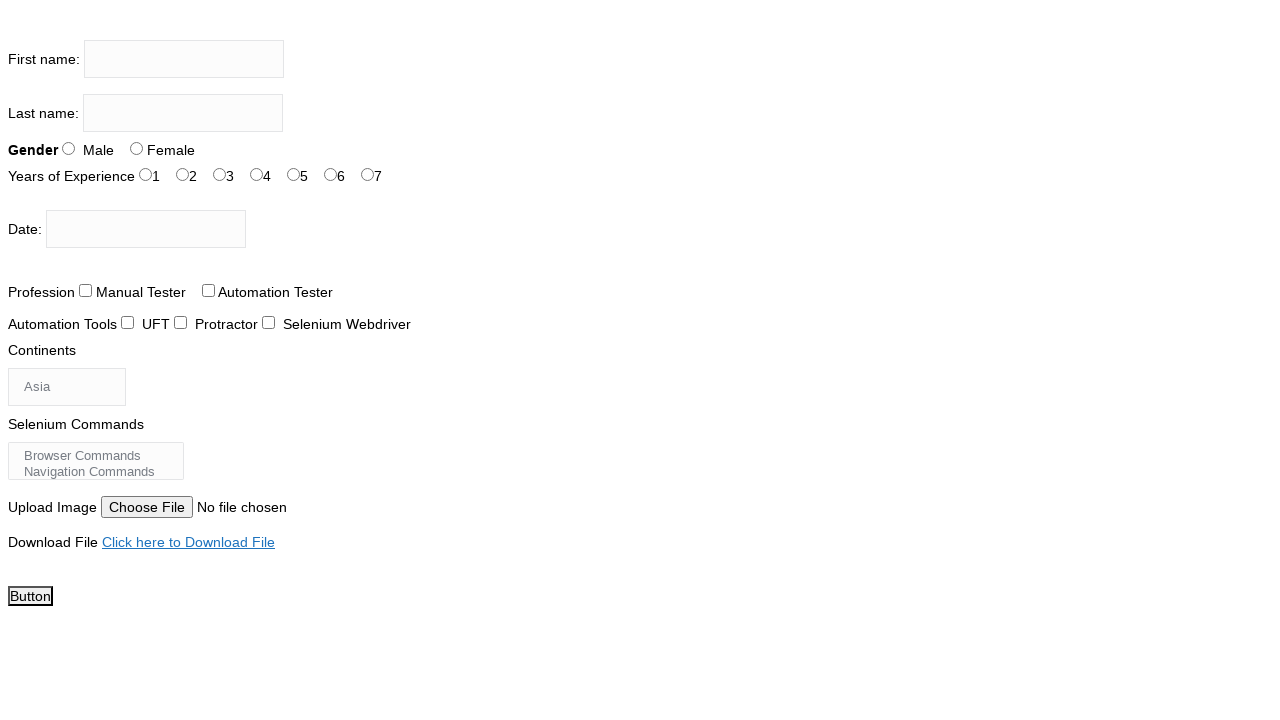

Clicked radio button for 2 years of experience using relative locator at (220, 174) on #exp-2
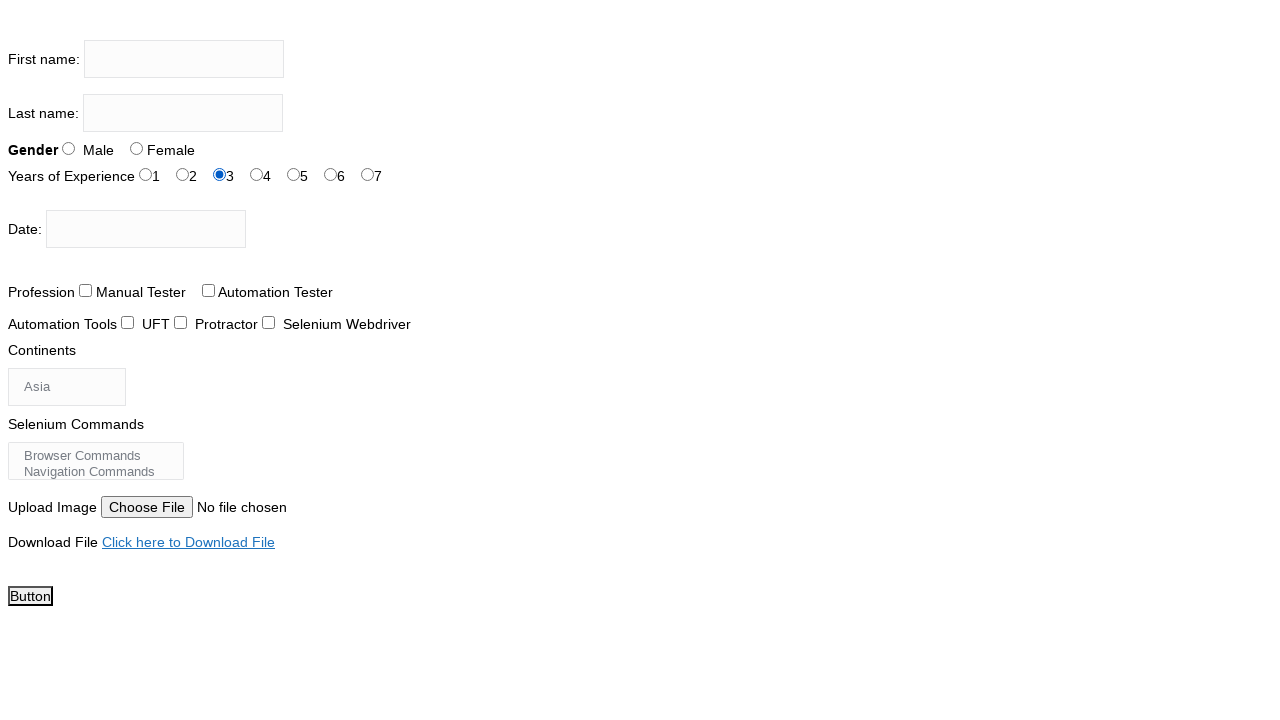

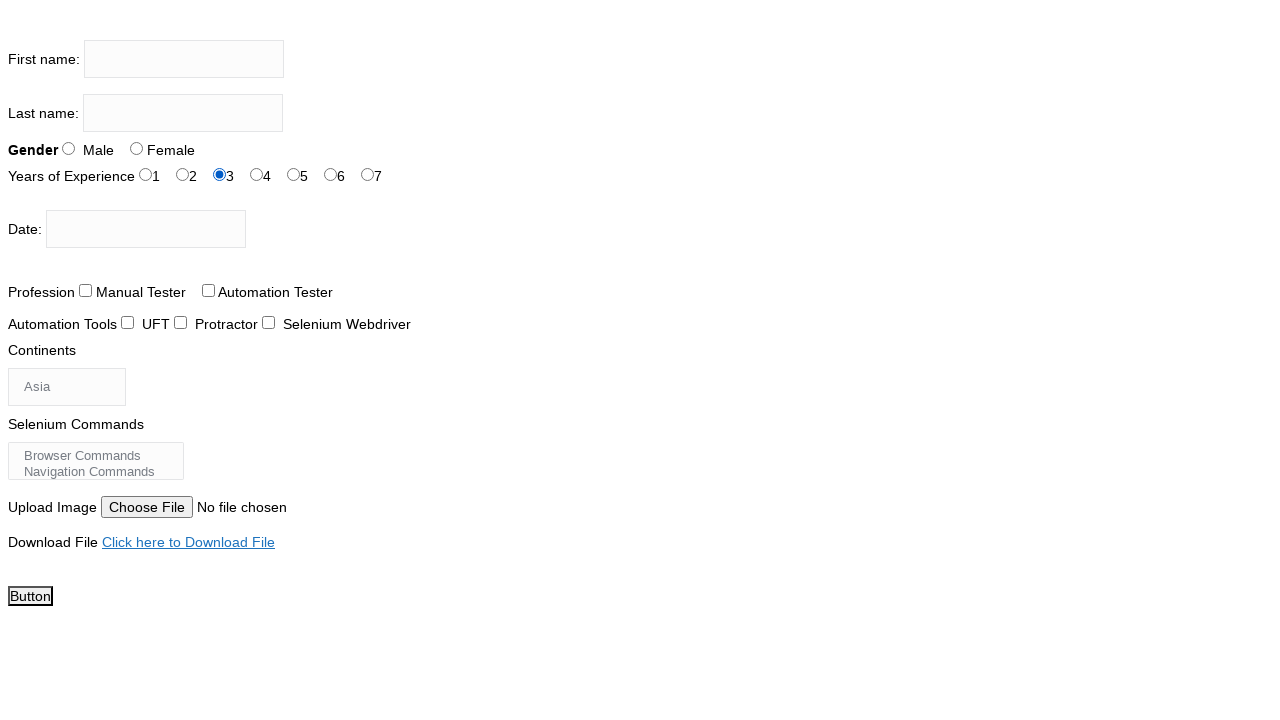